Navigates to the Selenium website and sets the browser window size to 100x100 pixels

Starting URL: https://www.selenium.dev

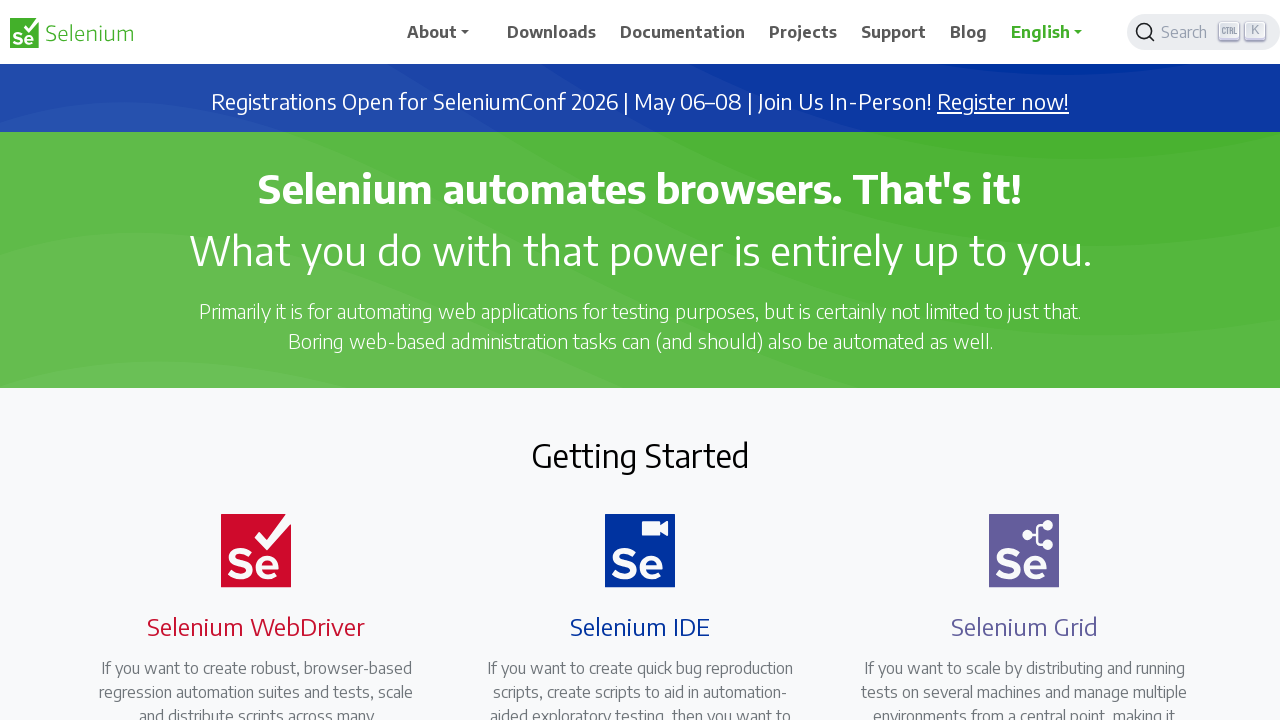

Navigated to Selenium website at https://www.selenium.dev
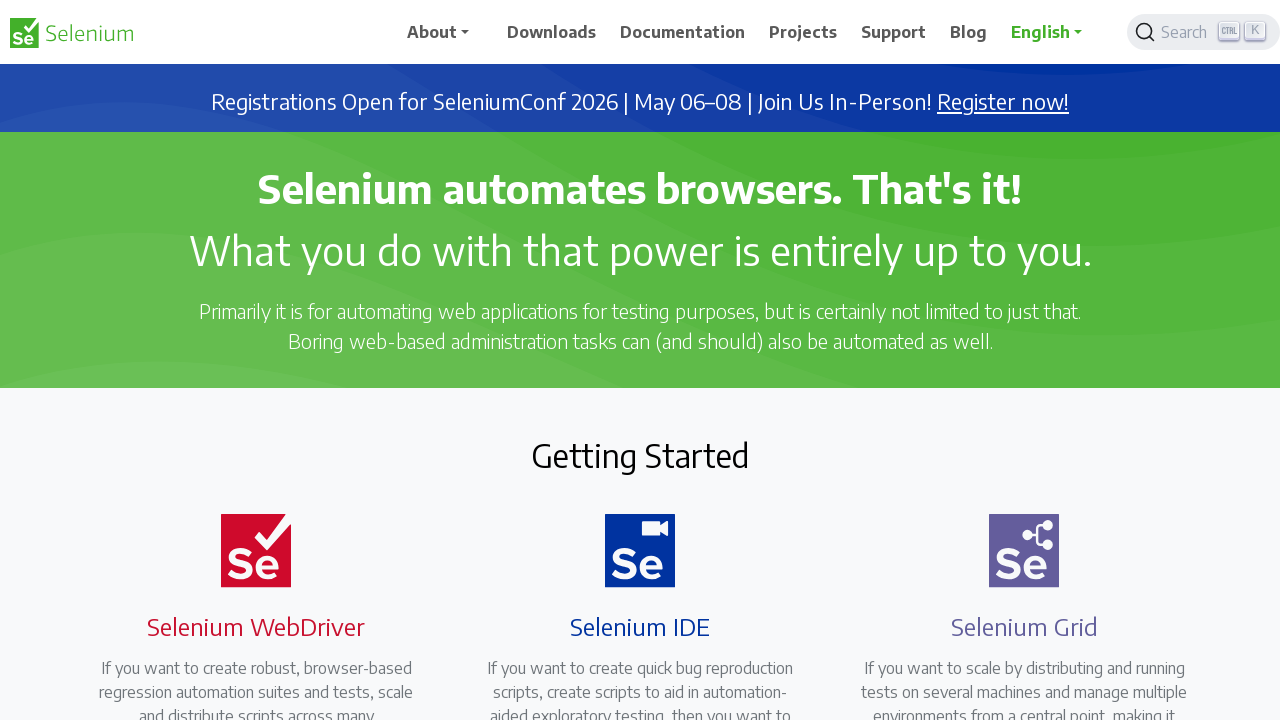

Set browser window size to 100x100 pixels
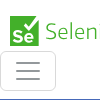

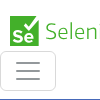